Tests checkbox functionality on a practice website by clicking the Senior Citizen Discount checkbox and verifying it becomes selected.

Starting URL: https://rahulshettyacademy.com/dropdownsPractise/

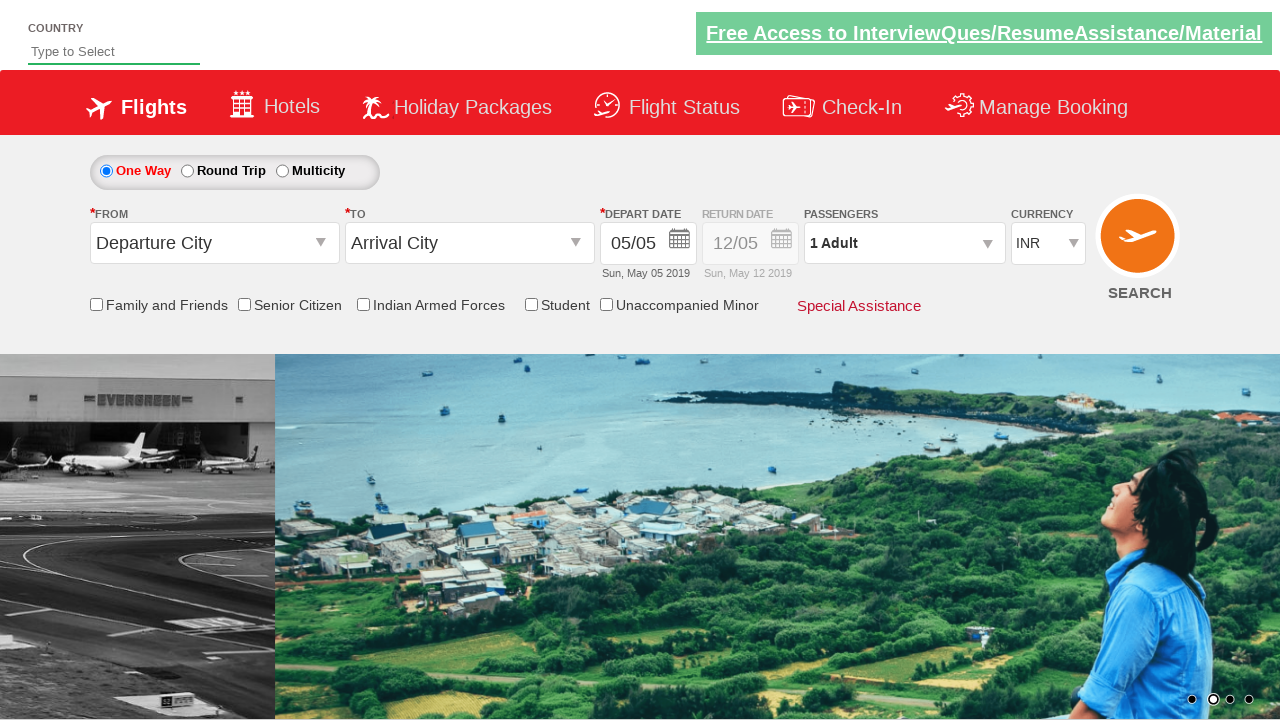

Clicked the Senior Citizen Discount checkbox at (244, 304) on input[id*='SeniorCitizenDiscount']
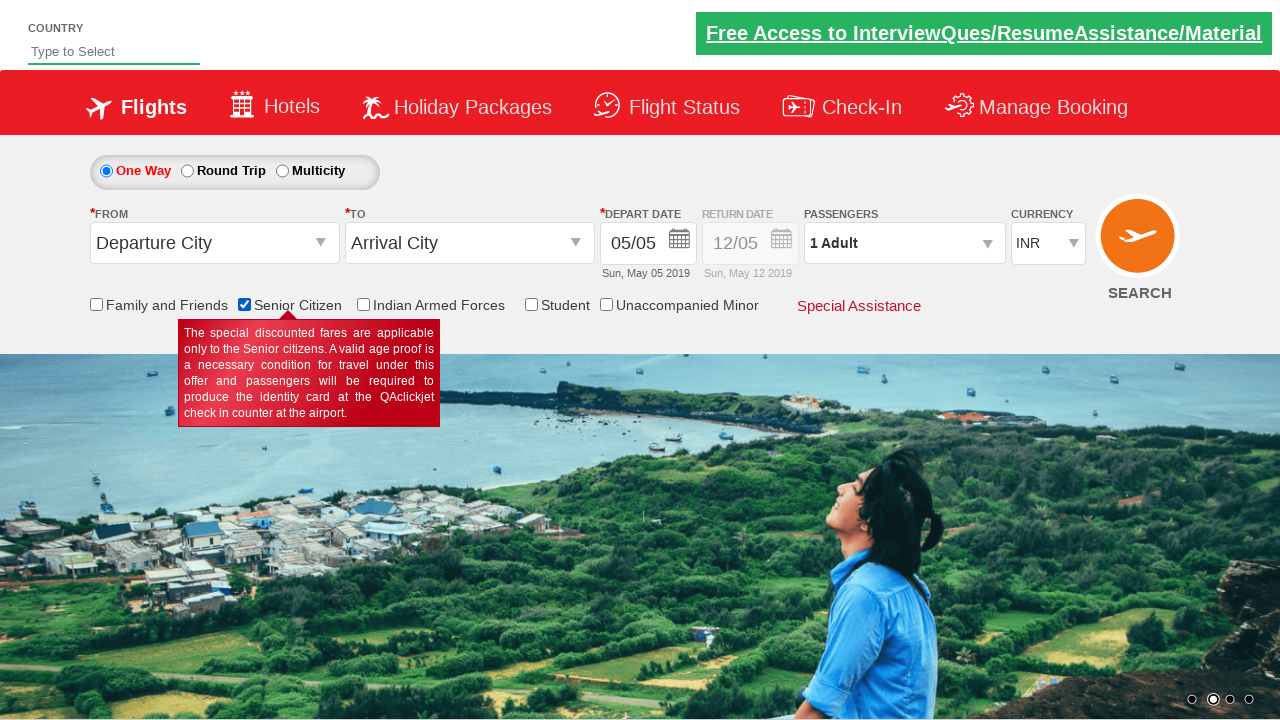

Located the Senior Citizen Discount checkbox element
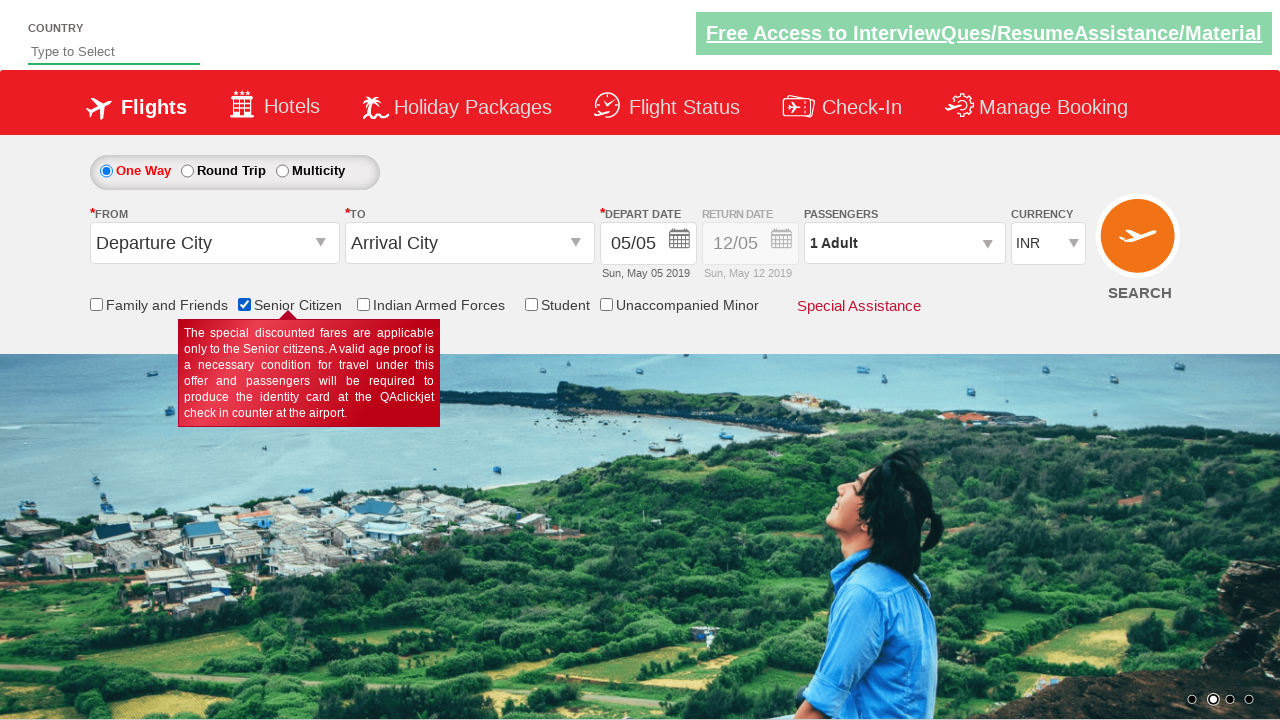

Verified that the Senior Citizen Discount checkbox is selected
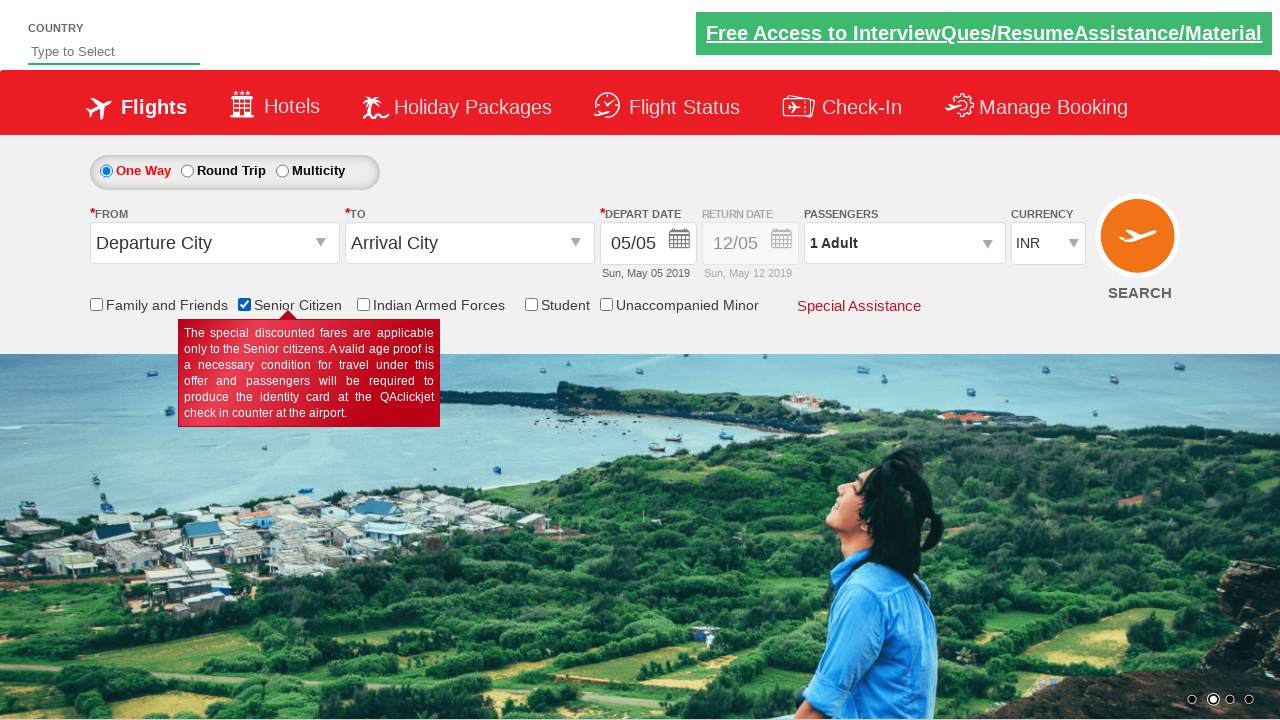

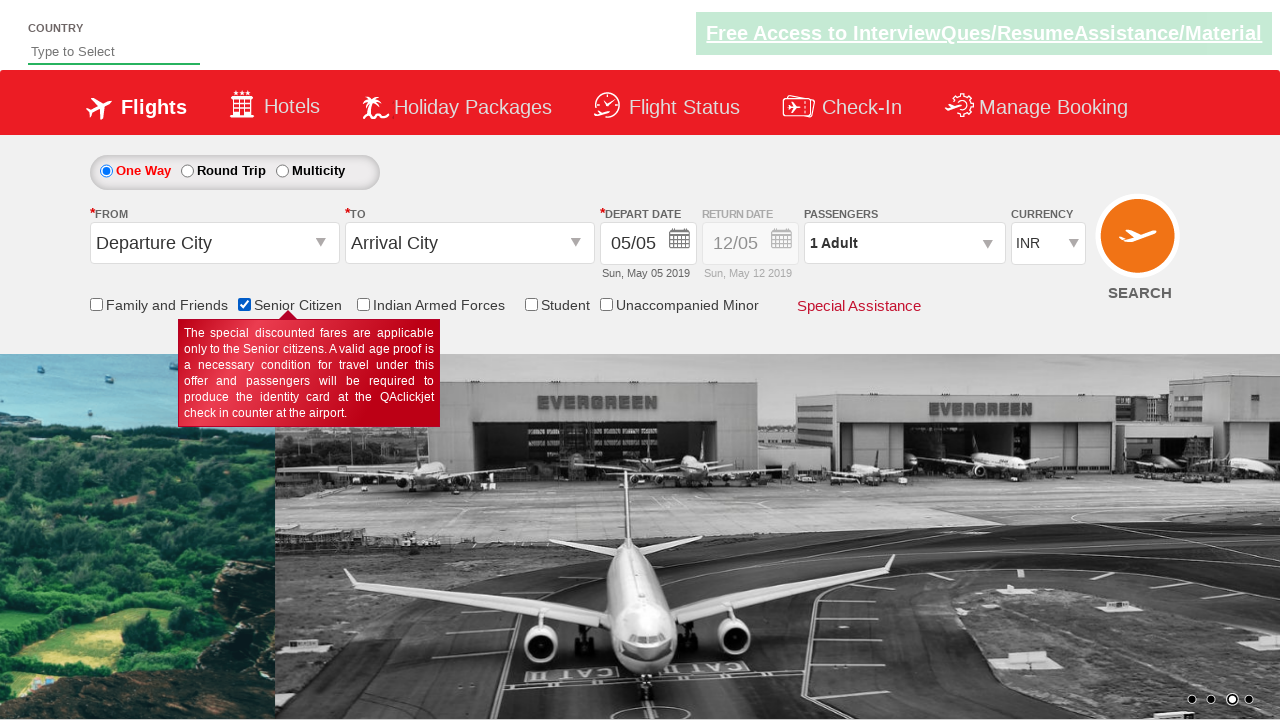